Tests the 7-character validation form by entering 7 alphanumeric characters and verifying the validation result shows "Valid Value"

Starting URL: https://testpages.eviltester.com/styled/apps/7charval/simple7charvalidation.html

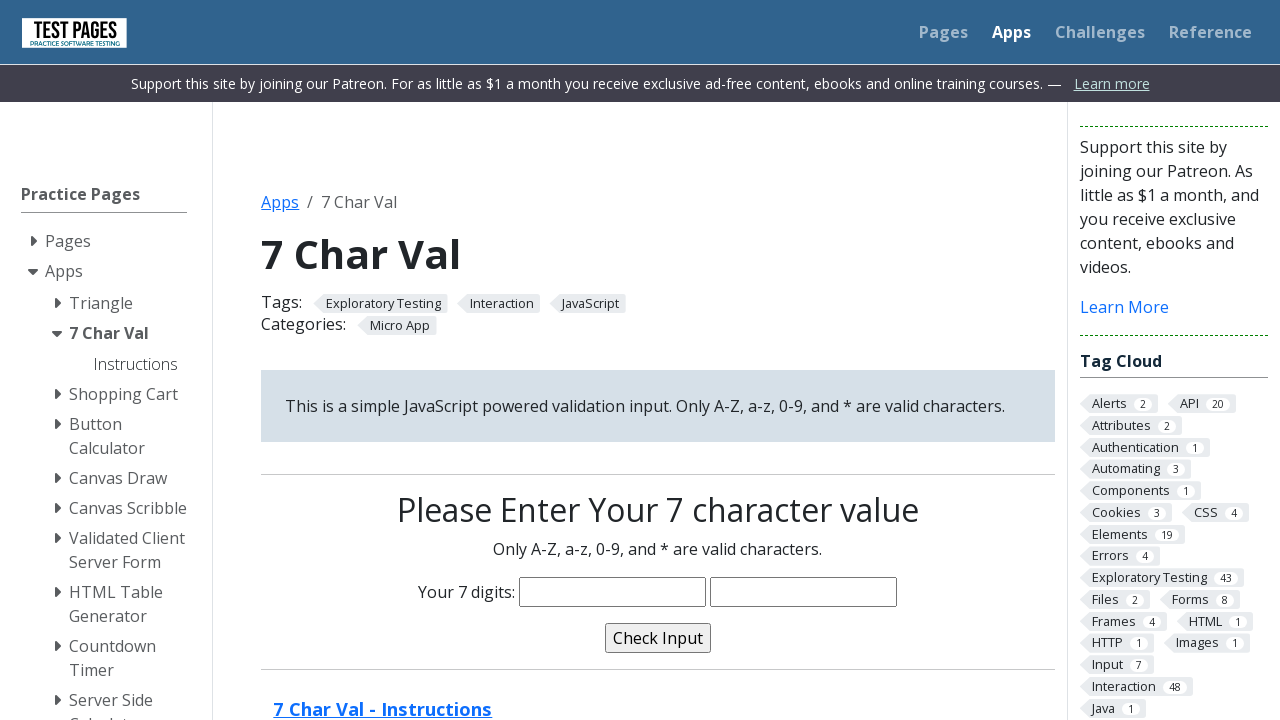

Filled characters input field with 7 alphanumeric characters 'aB1cD2E' on input[name='characters']
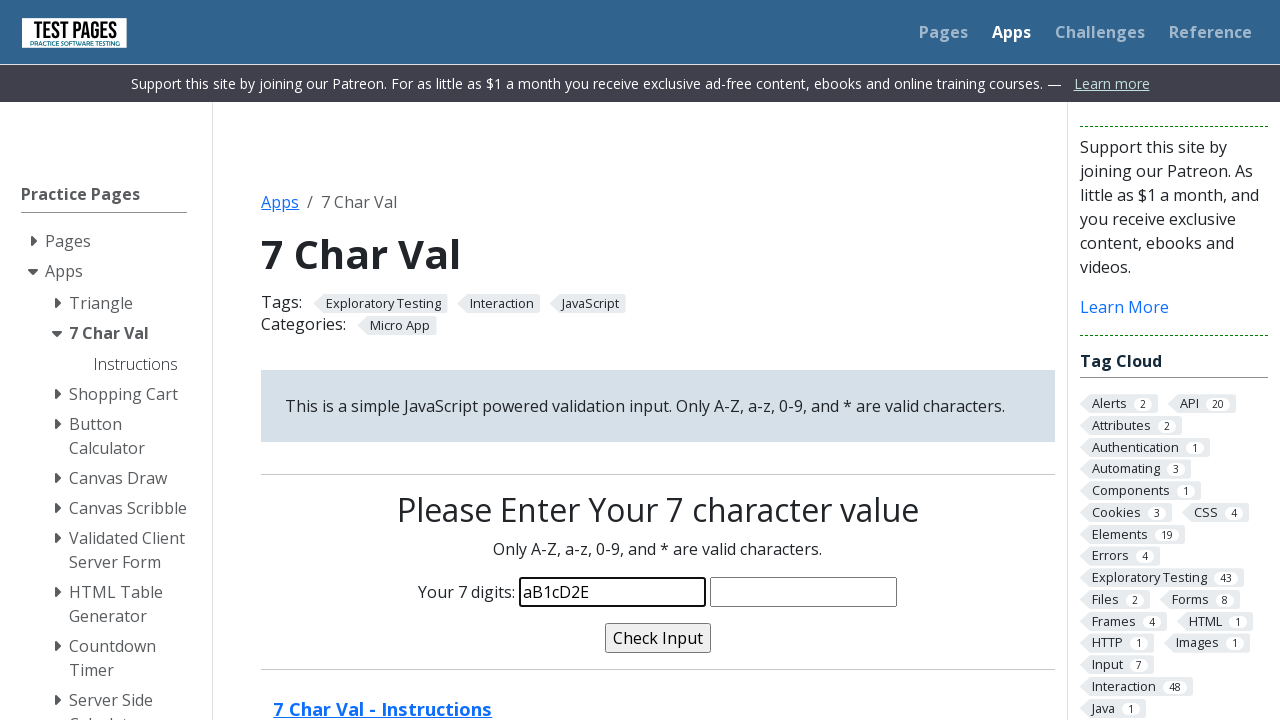

Clicked the validate button at (658, 638) on input[name='validate']
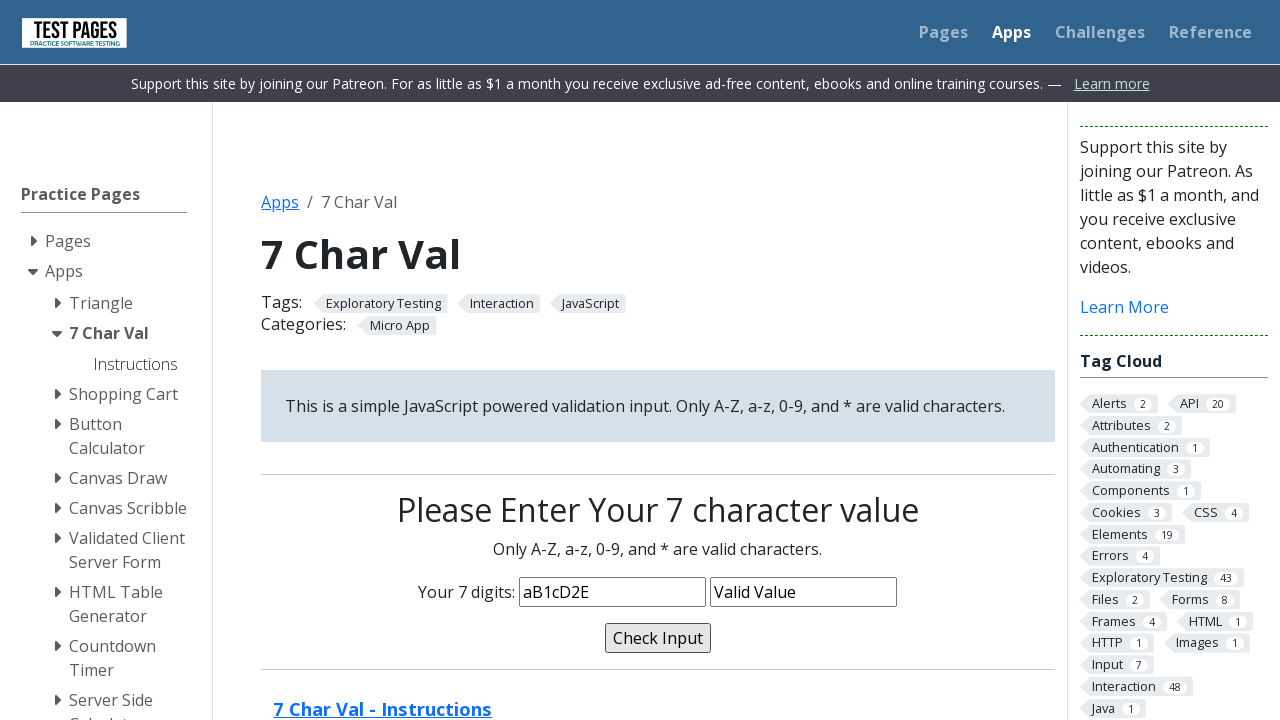

Validation message element loaded
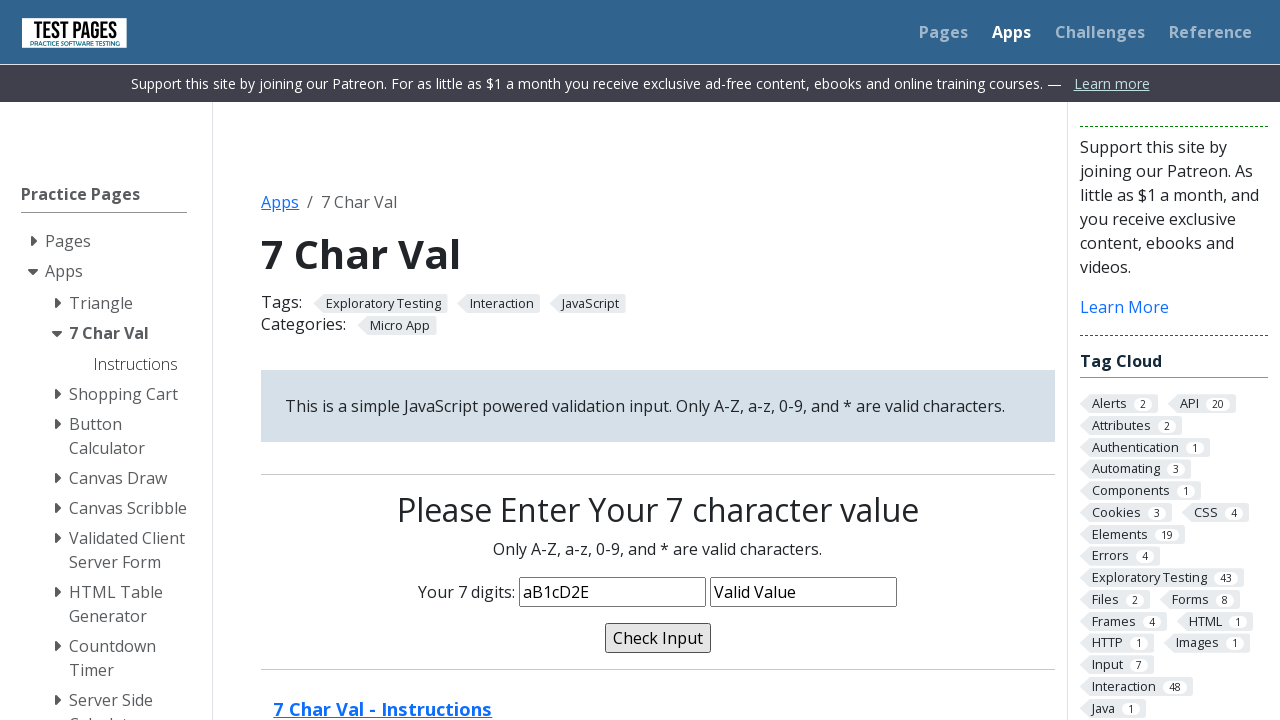

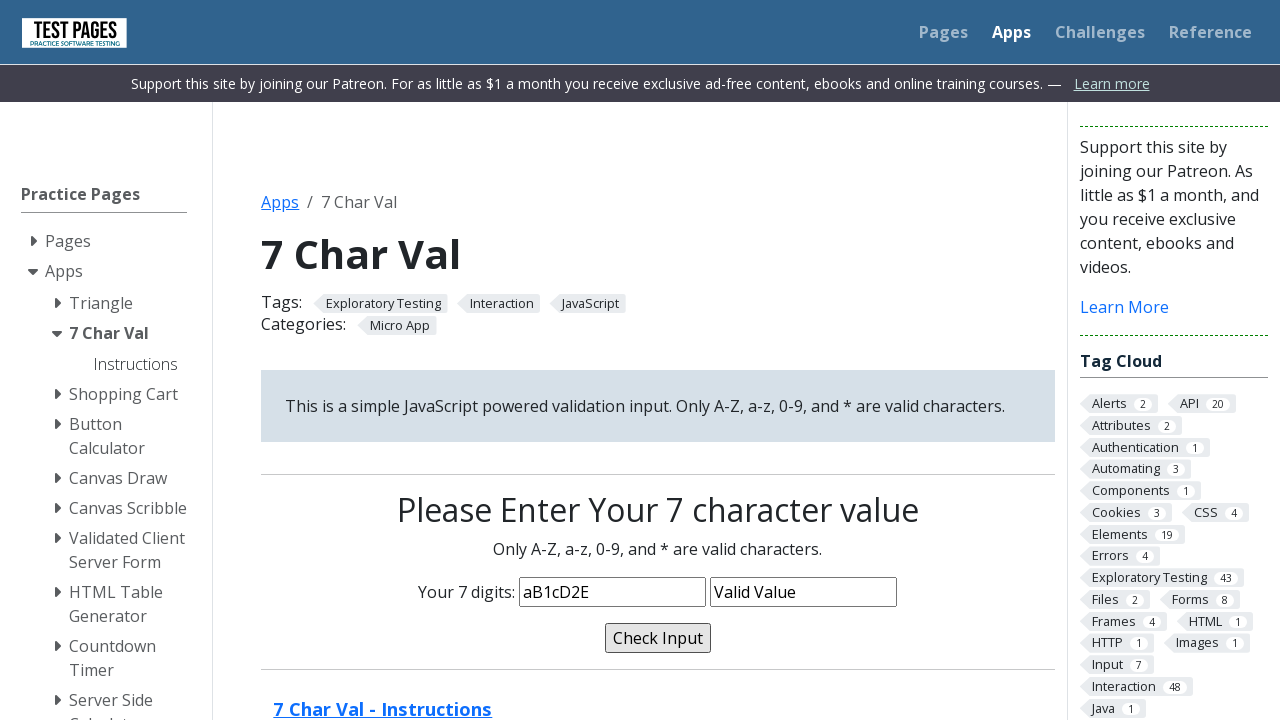